Tests adding a product to cart on an e-commerce site by clicking on Samsung Galaxy S6, adding it to cart, handling the alert, and navigating back to the main page

Starting URL: https://www.demoblaze.com/index.html

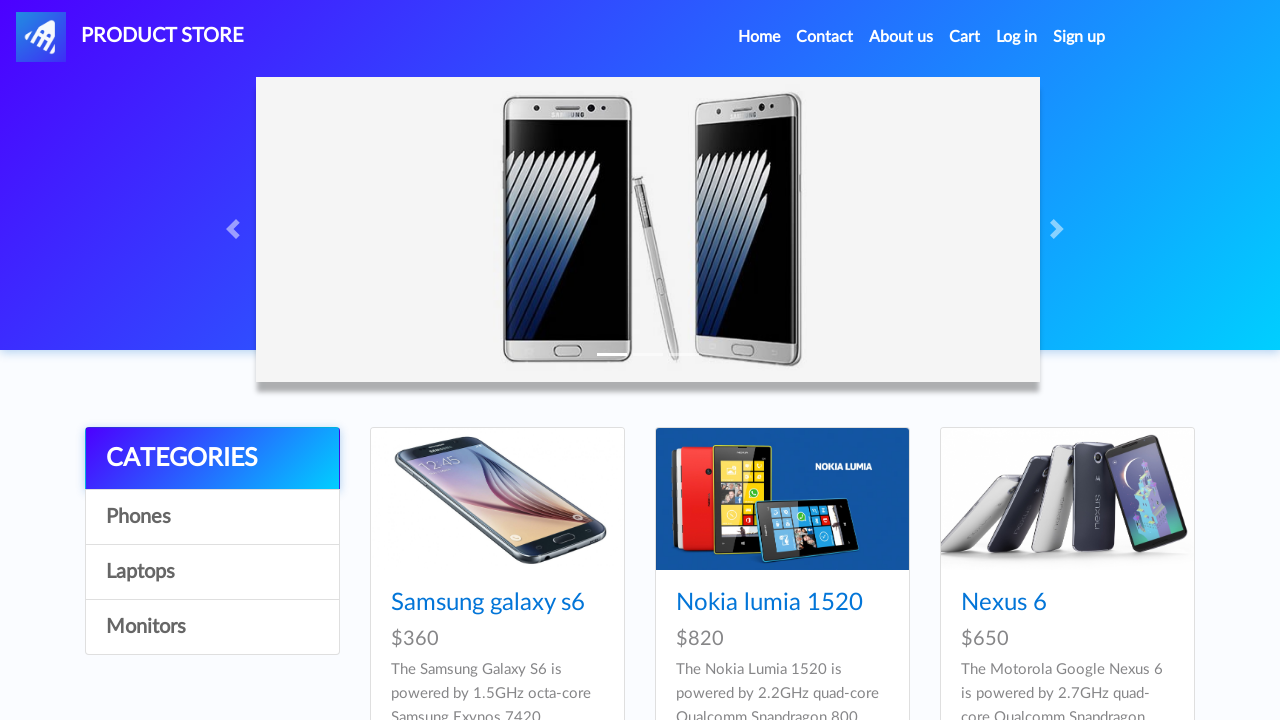

Clicked on Samsung Galaxy S6 product at (488, 603) on xpath=//a[text()='Samsung galaxy s6']
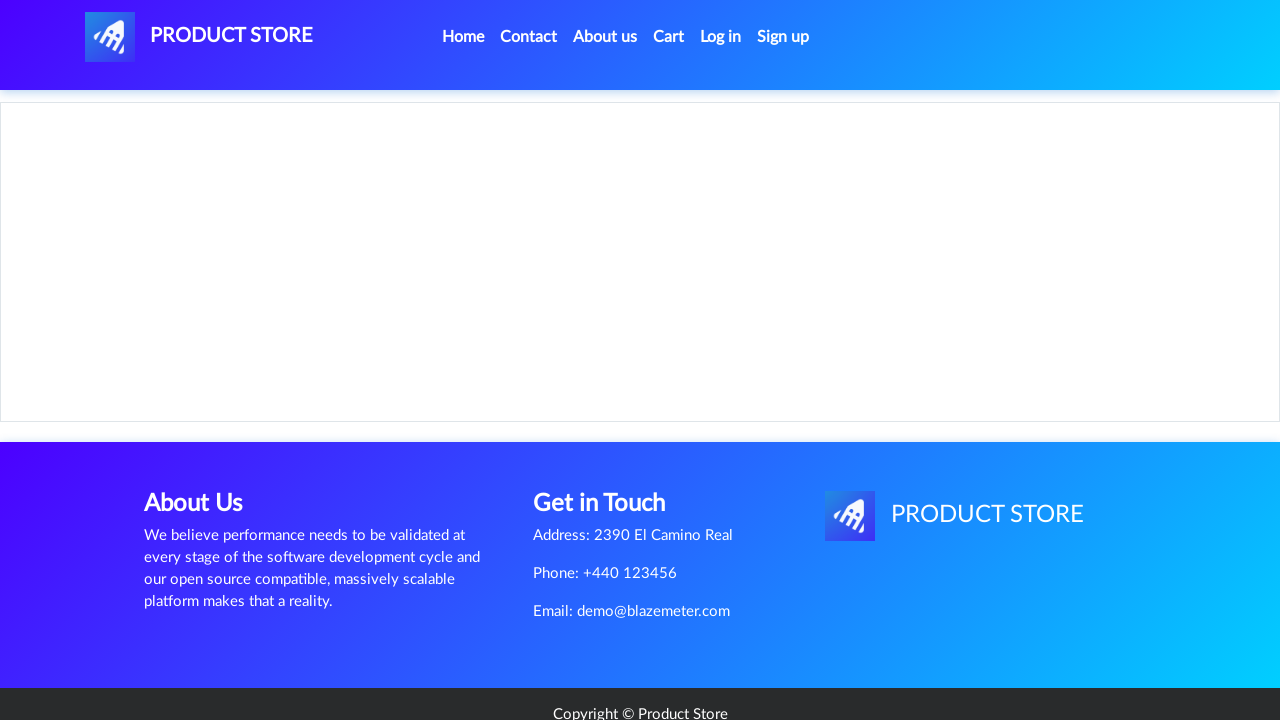

Clicked Add to cart button at (610, 440) on xpath=//a[text()='Add to cart']
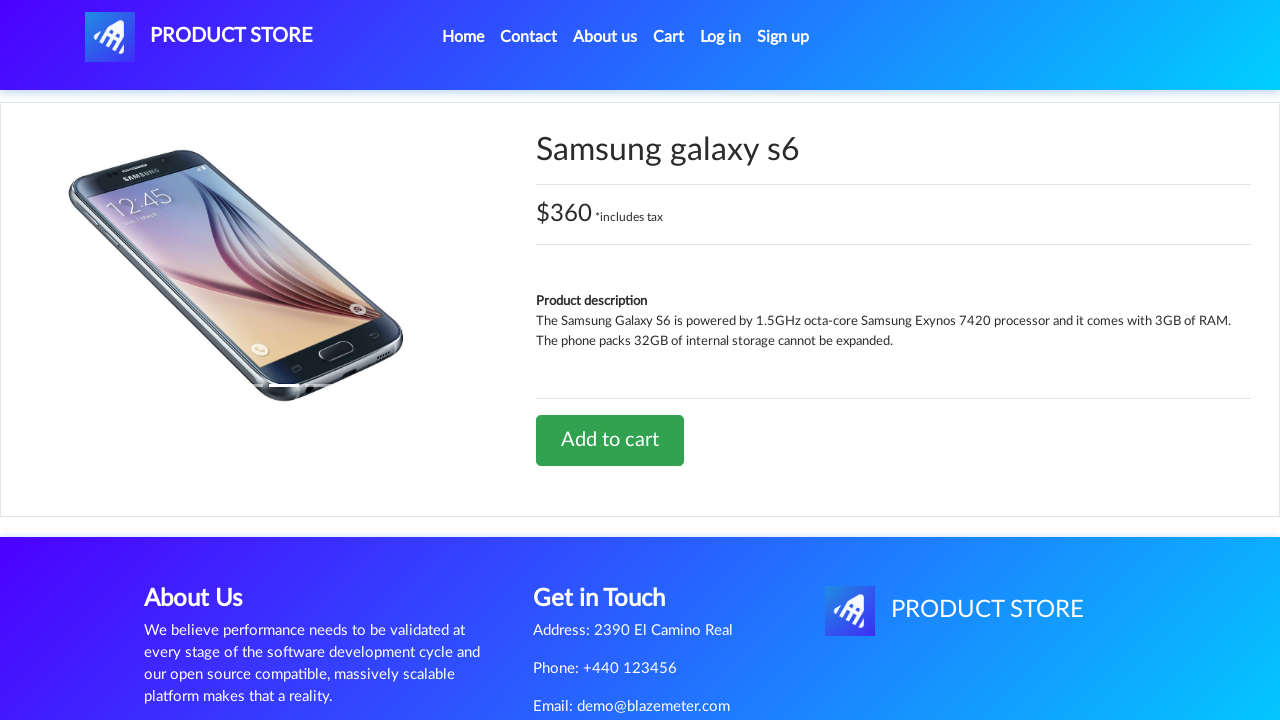

Set up alert handler to accept dialogs
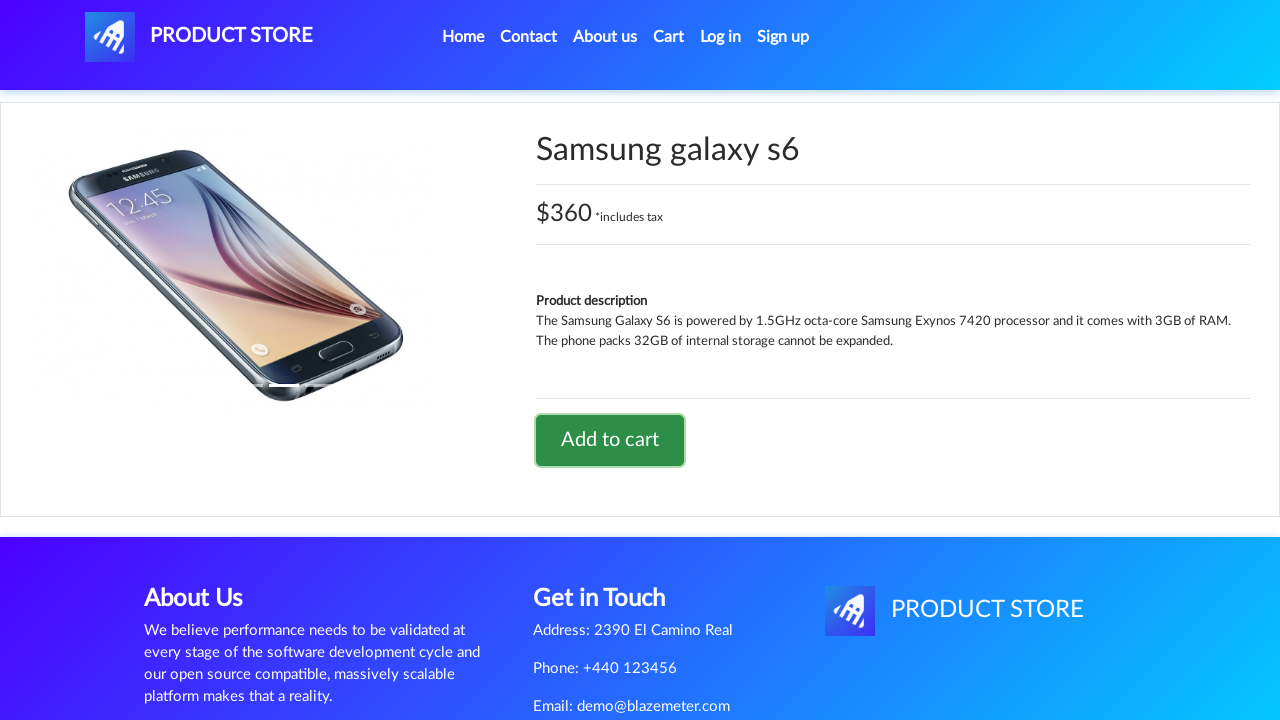

Clicked on Product Store link to navigate back to main page at (199, 37) on #nava
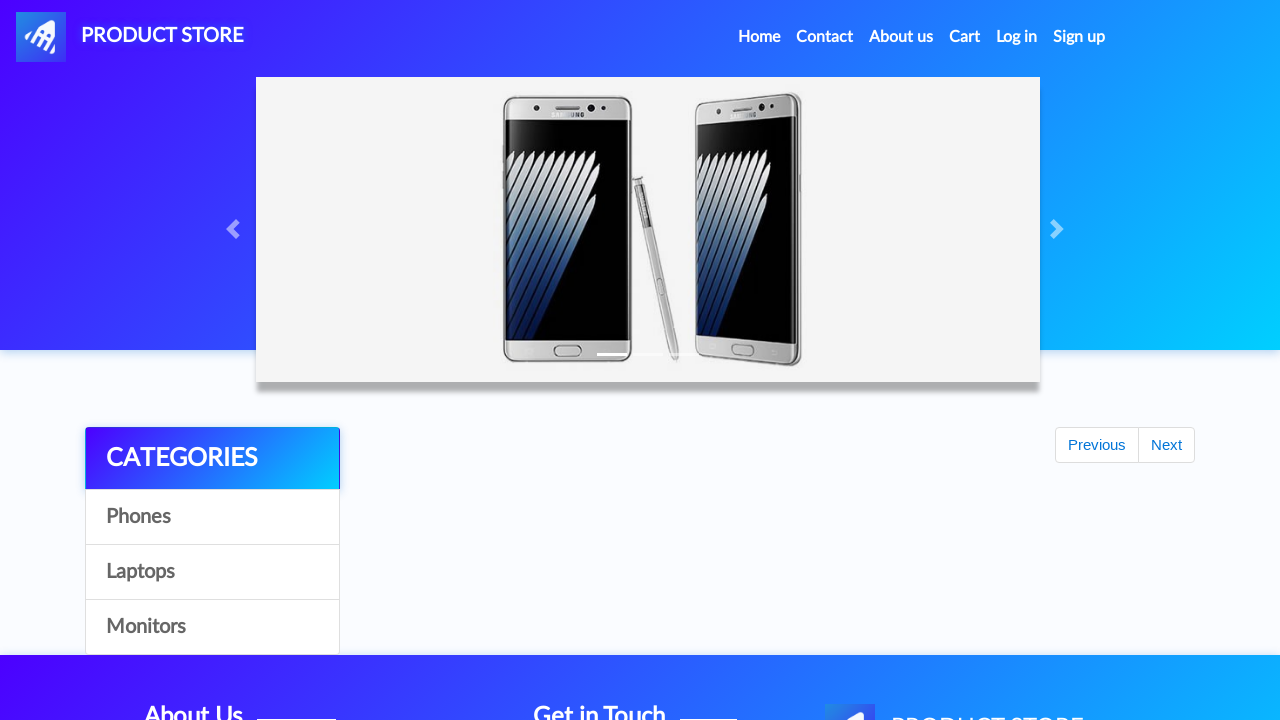

Verified that we're back on the main page (index.html in URL)
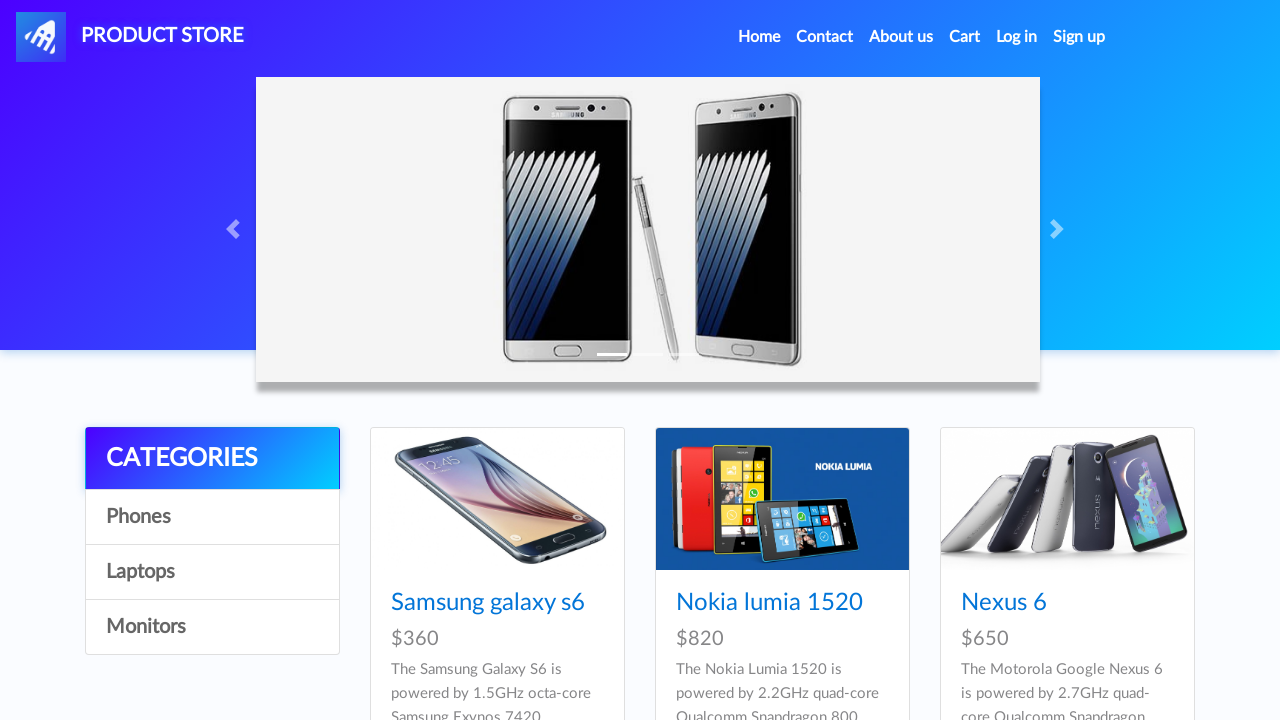

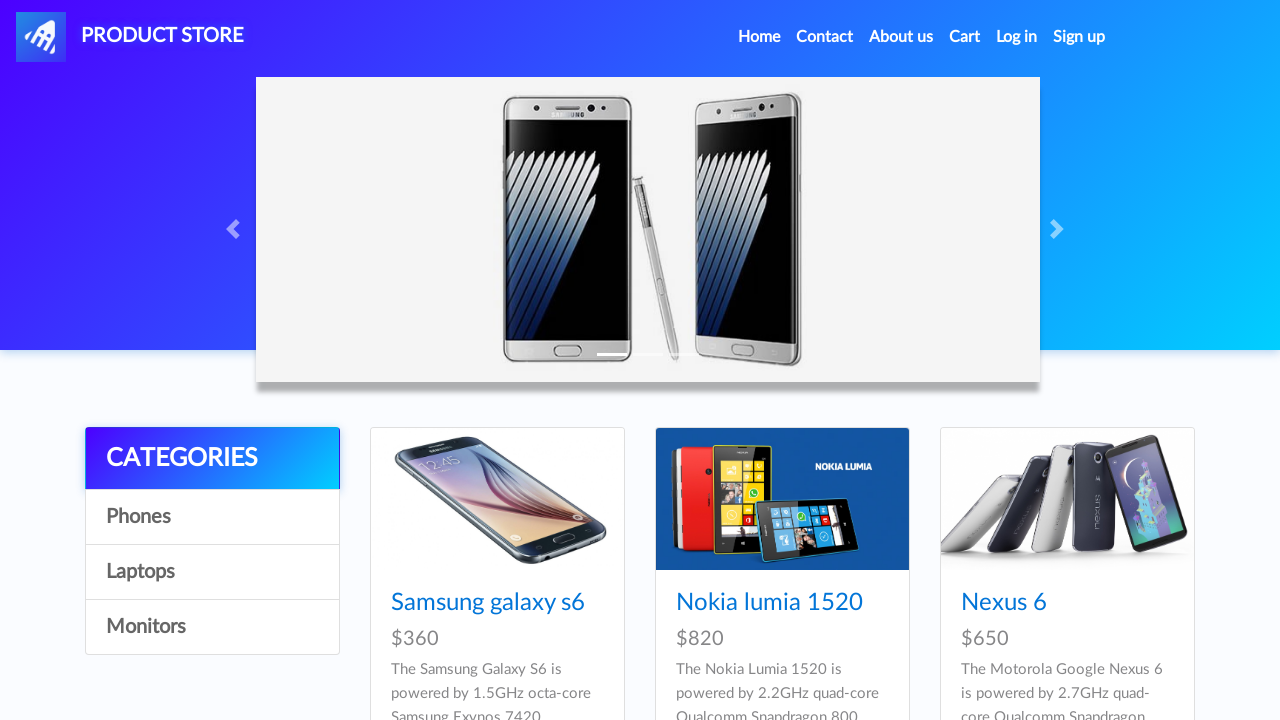